Tests different types of element location strategies by finding and highlighting elements using various selectors like class name, link text, name, tag name, CSS selectors, and XPath on a practice automation page.

Starting URL: https://www.ultimateqa.com/simple-html-elements-for-automation/

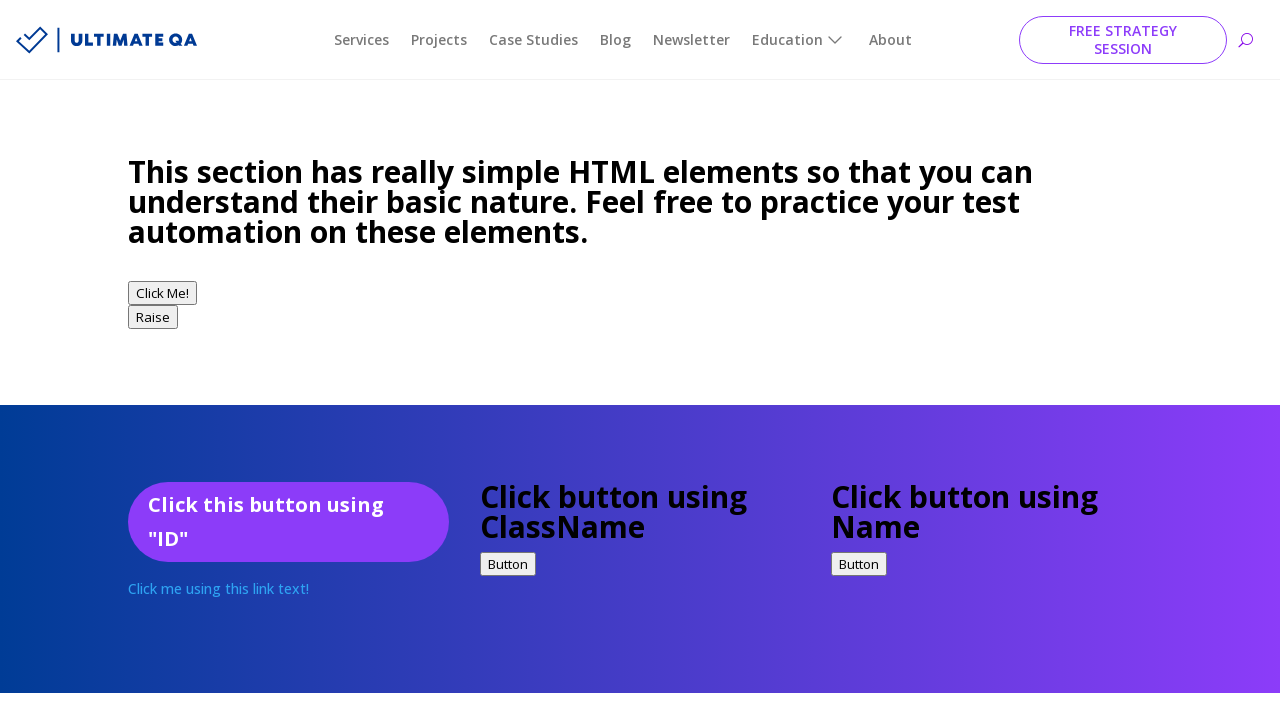

Waited for element with class 'buttonClass' to be visible
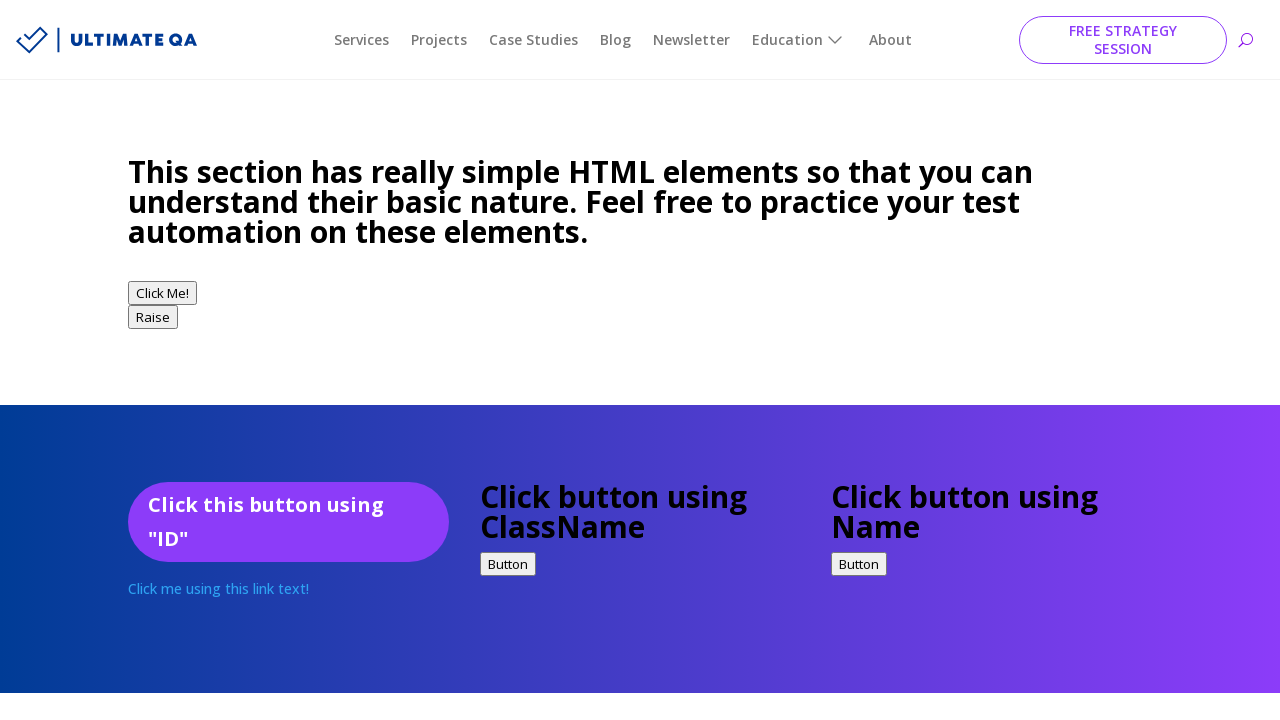

Located and highlighted first element with class name 'buttonClass'
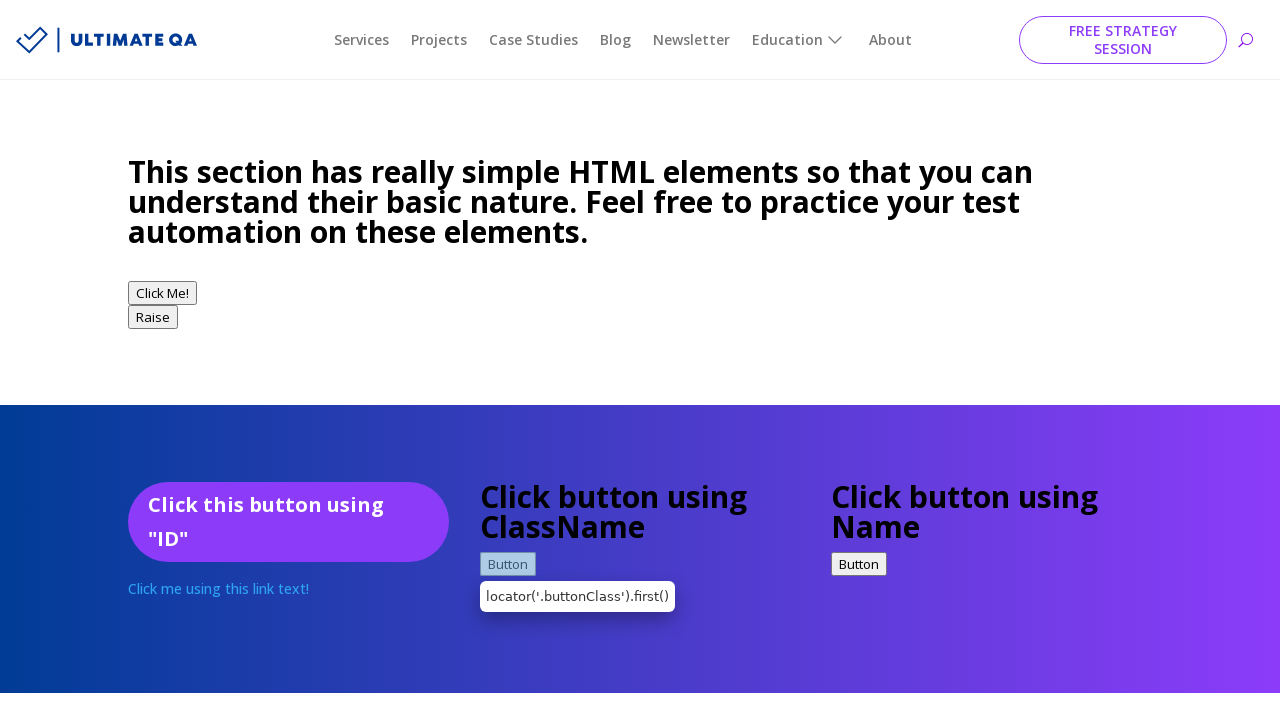

Located and highlighted element by exact link text 'Click me using this link text!'
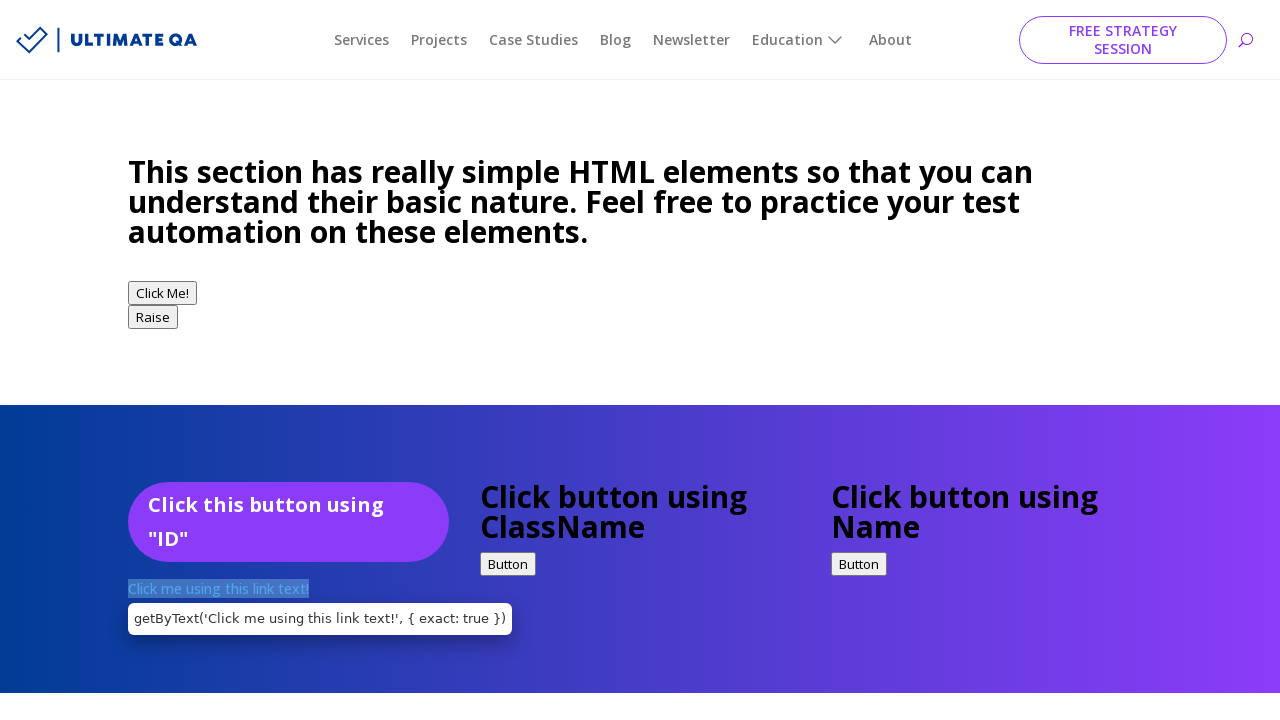

Located and highlighted element by name attribute 'button1'
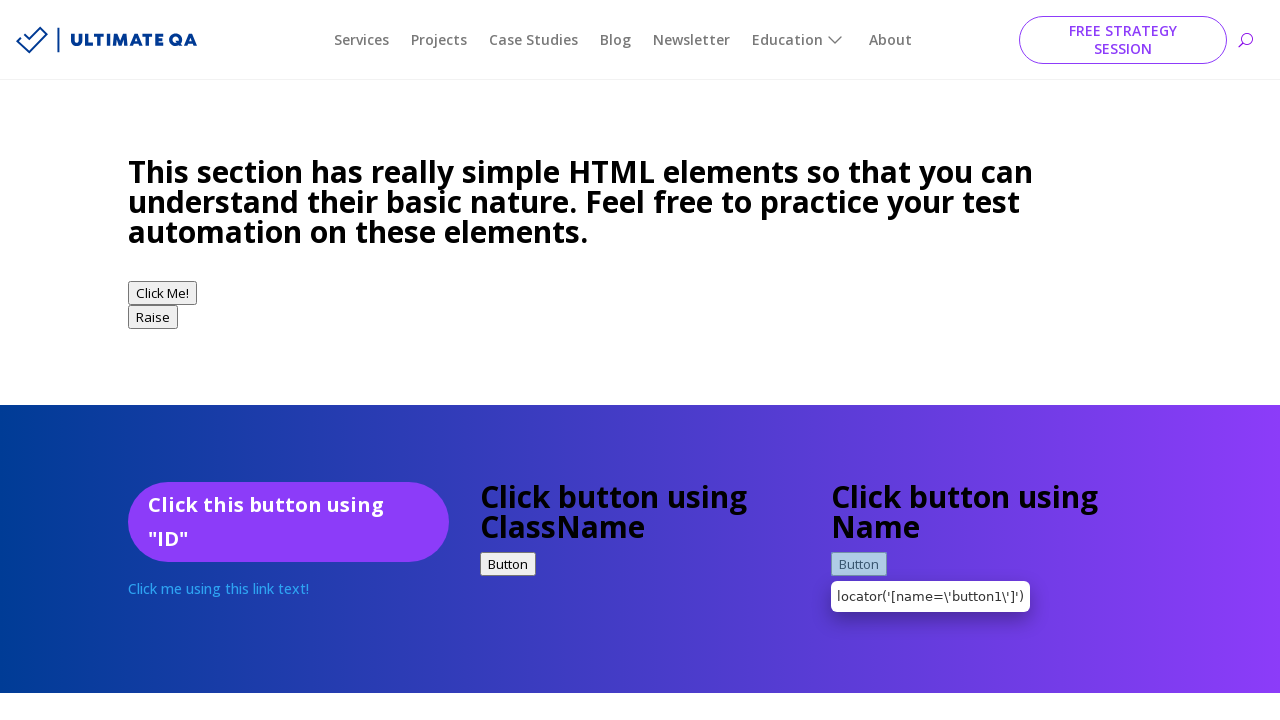

Located and highlighted element by partial link text 'link text!'
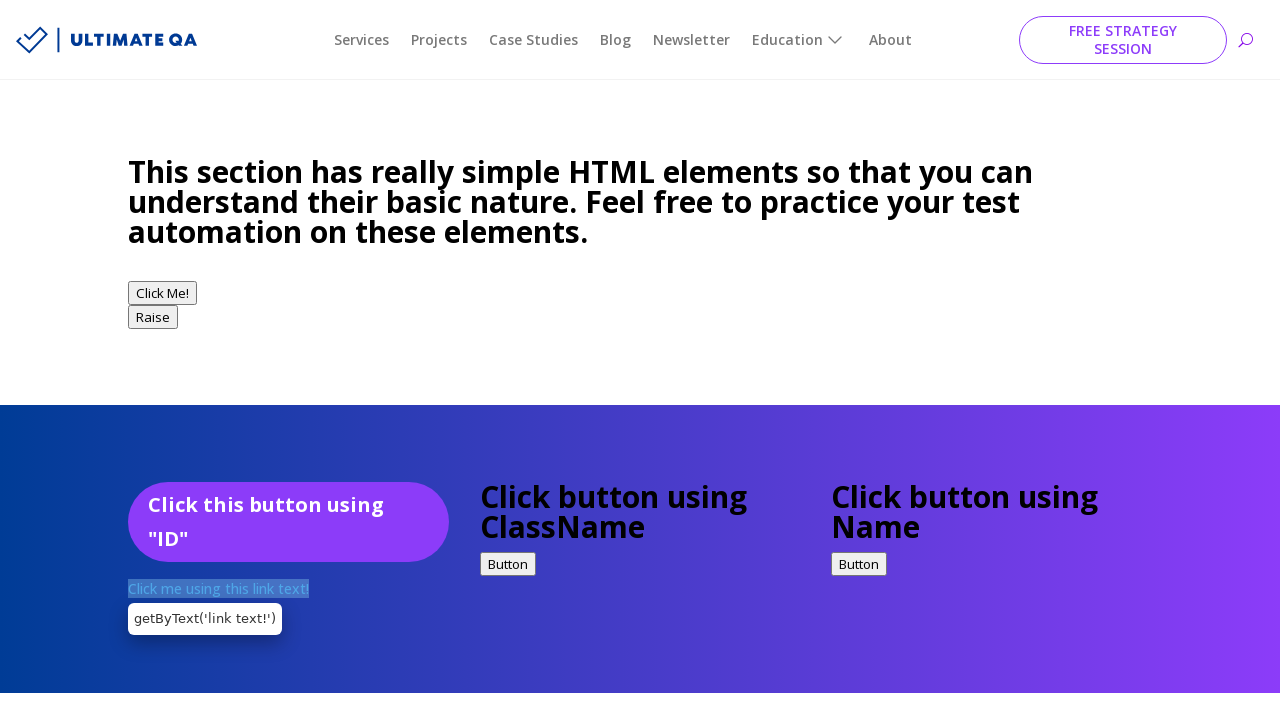

Located and highlighted first div element by tag name
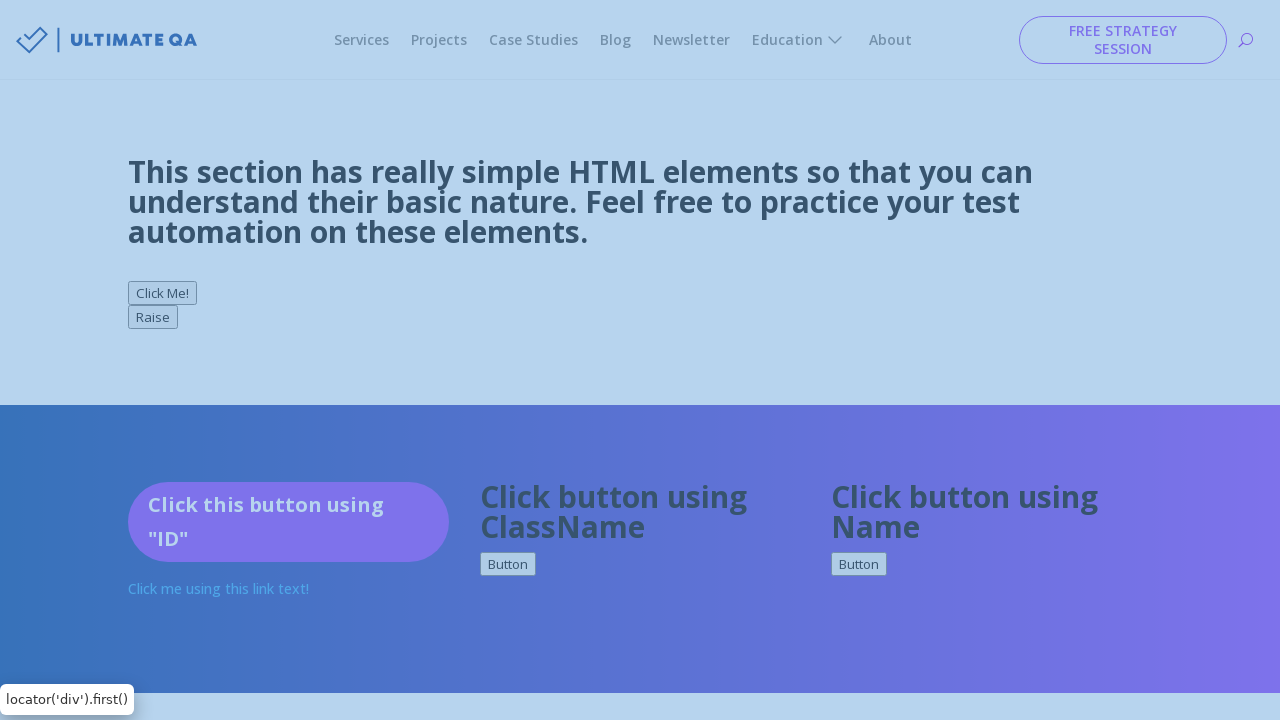

Located and highlighted element by CSS selector with ID 'idExample'
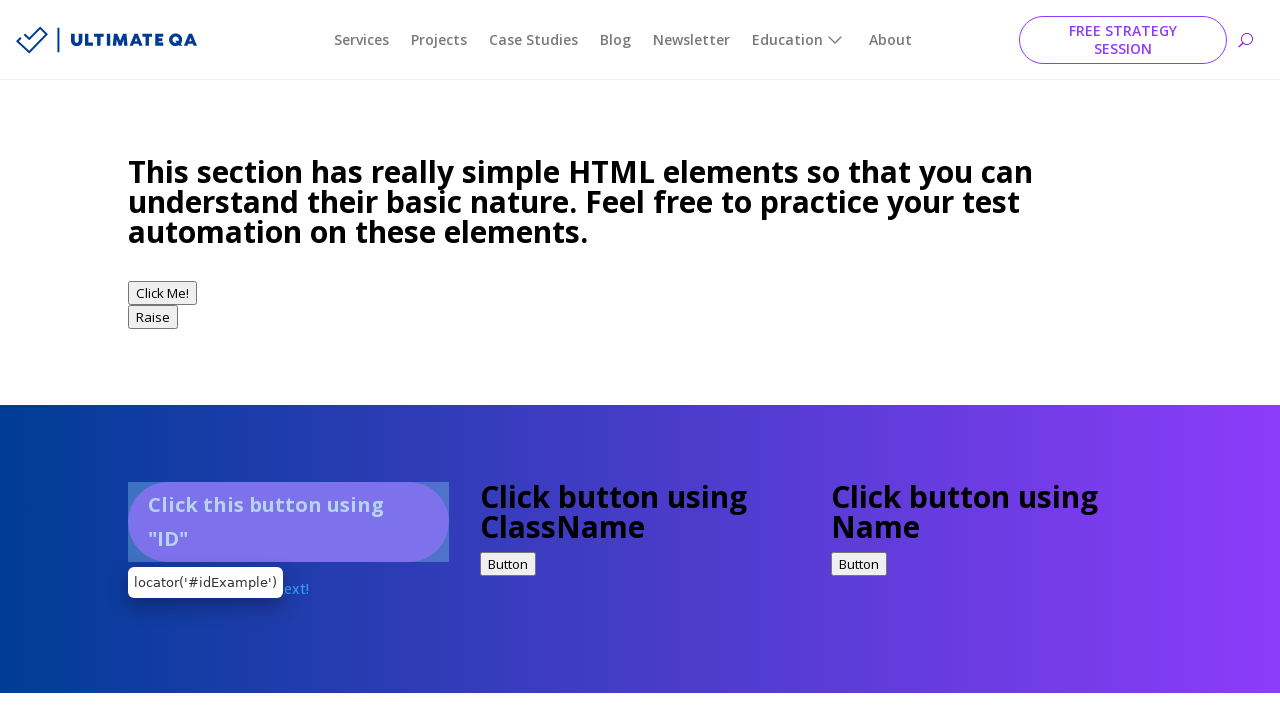

Located and highlighted first element by CSS selector with class 'buttonClass'
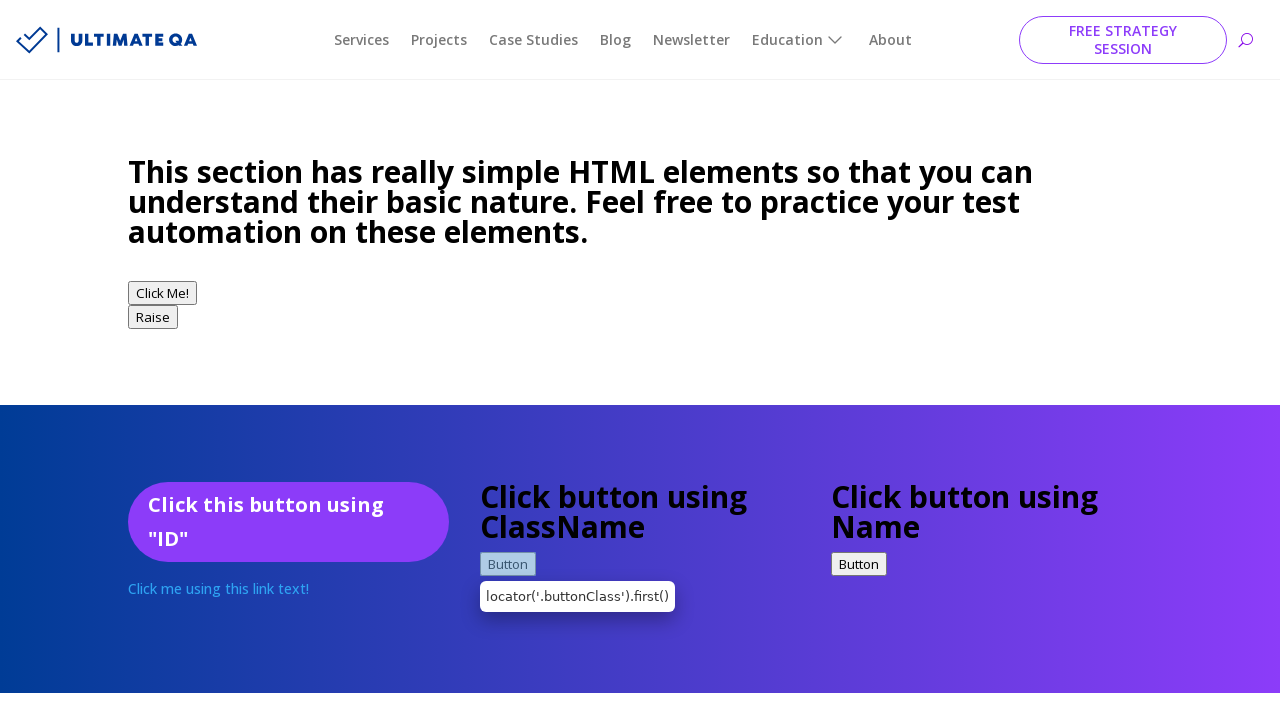

Located and highlighted element by XPath with ID attribute 'idExample'
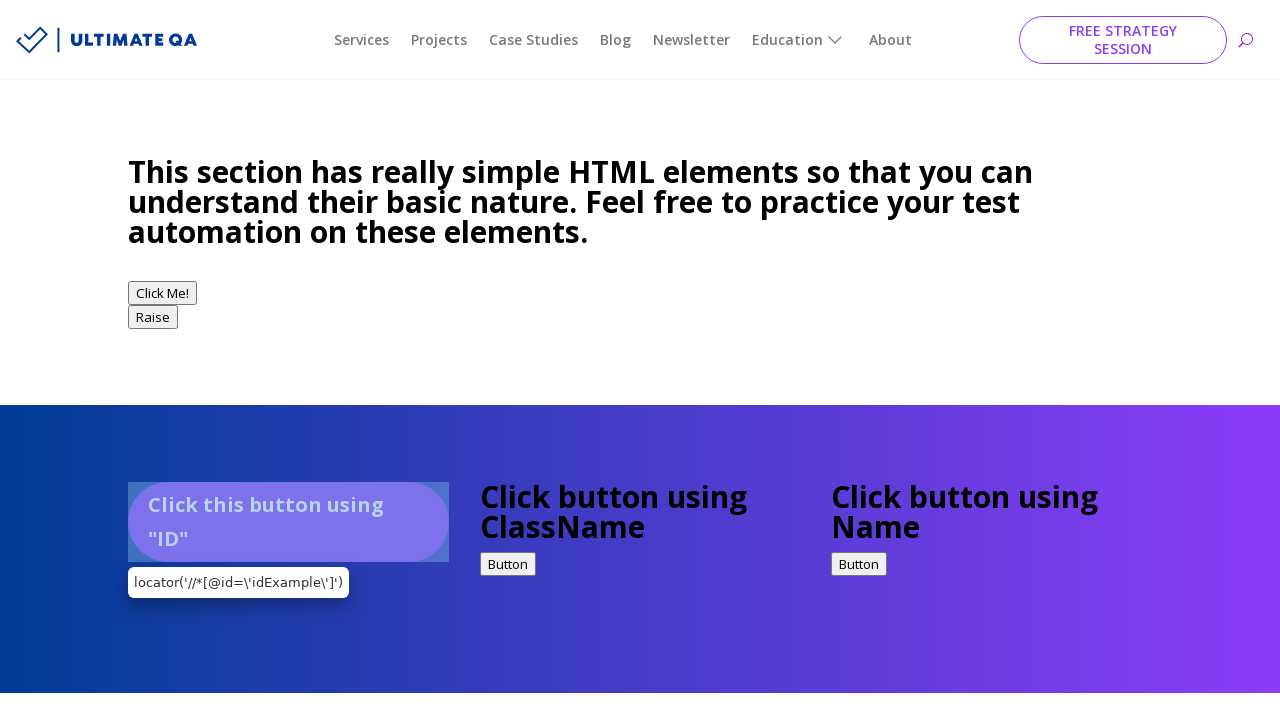

Located and highlighted first element by XPath with class 'buttonClass'
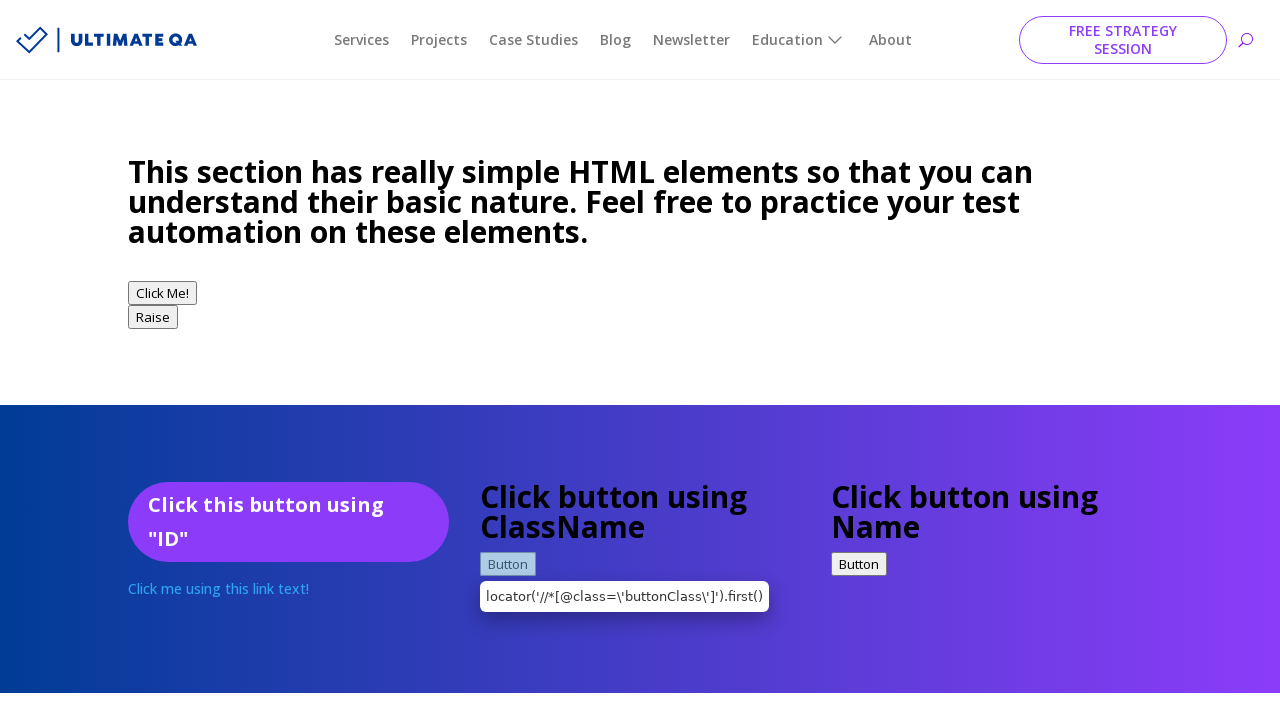

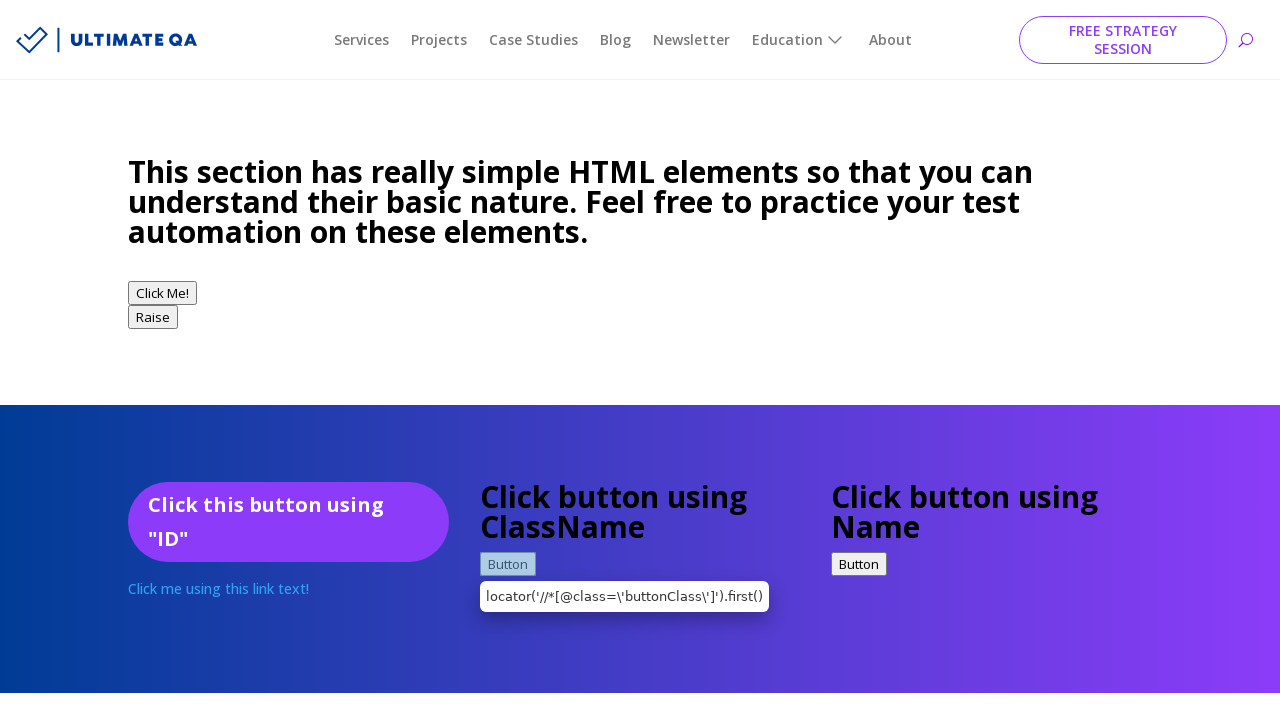